Tests unmarking a completed todo item by unchecking its checkbox

Starting URL: https://demo.playwright.dev/todomvc

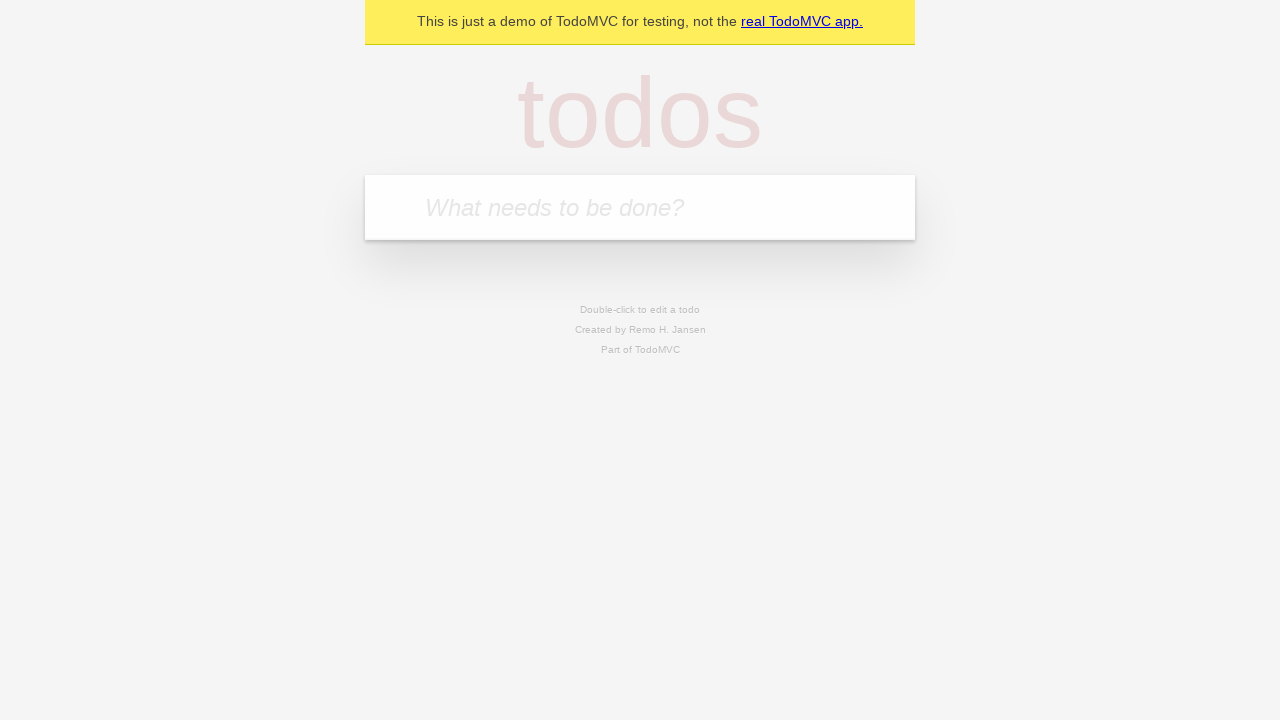

Filled new todo input with 'buy some cheese' on .new-todo
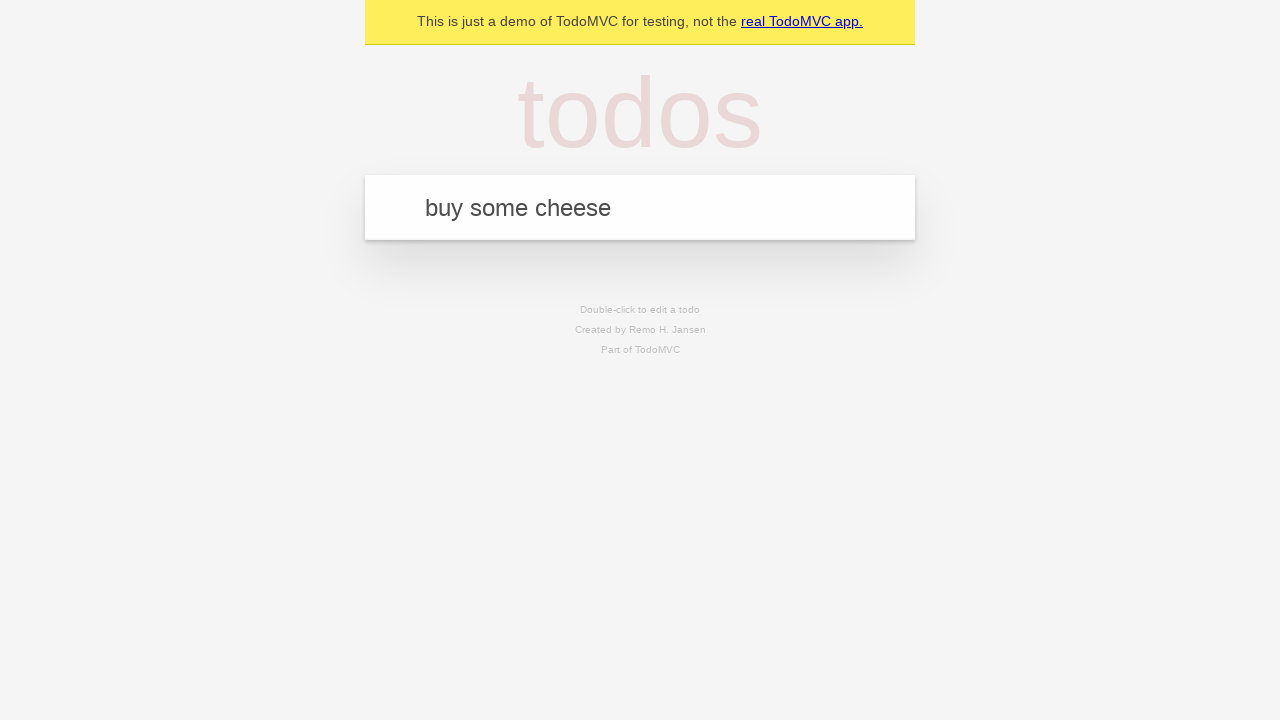

Pressed Enter to create first todo item on .new-todo
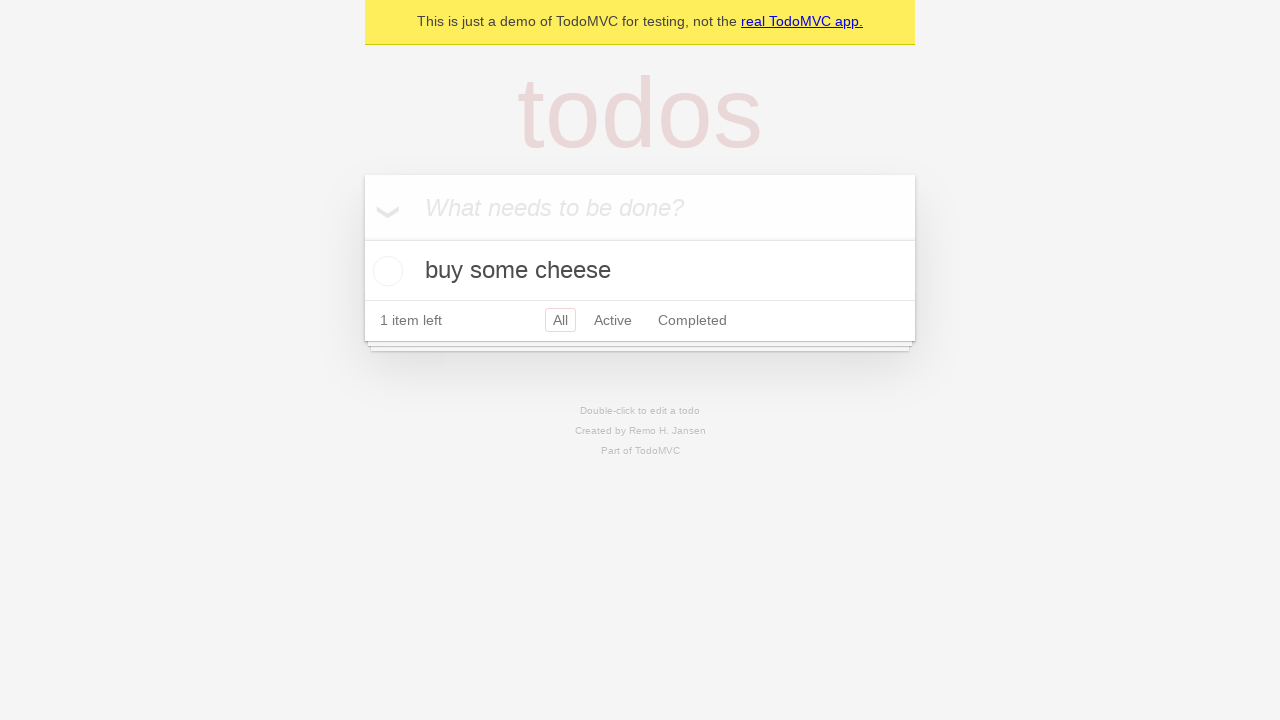

Filled new todo input with 'feed the cat' on .new-todo
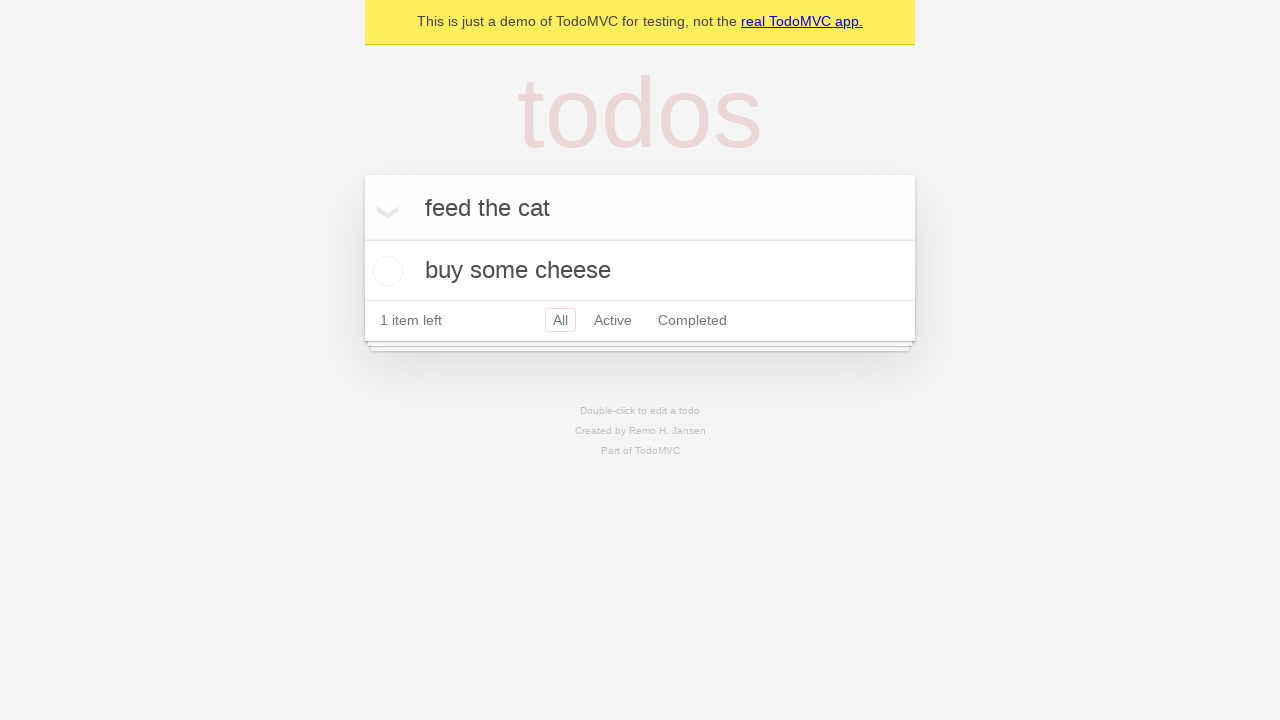

Pressed Enter to create second todo item on .new-todo
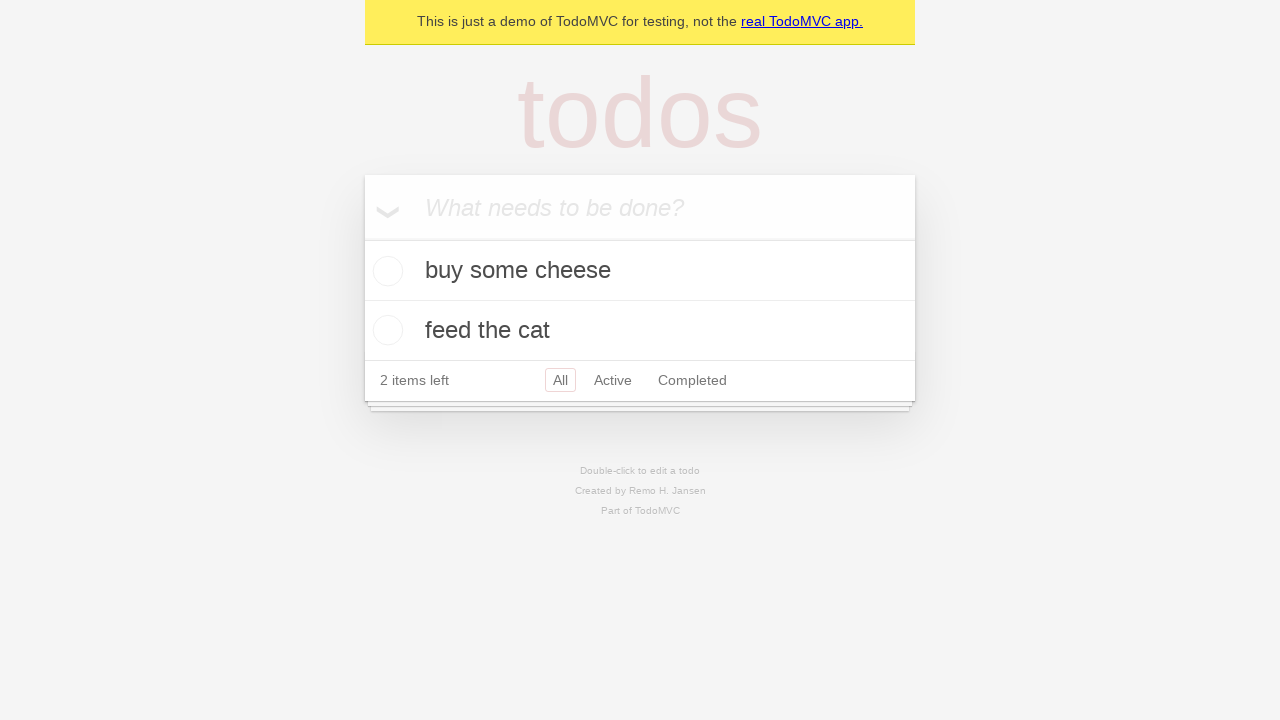

Checked the first todo item to mark it complete at (385, 271) on .todo-list li >> nth=0 >> .toggle
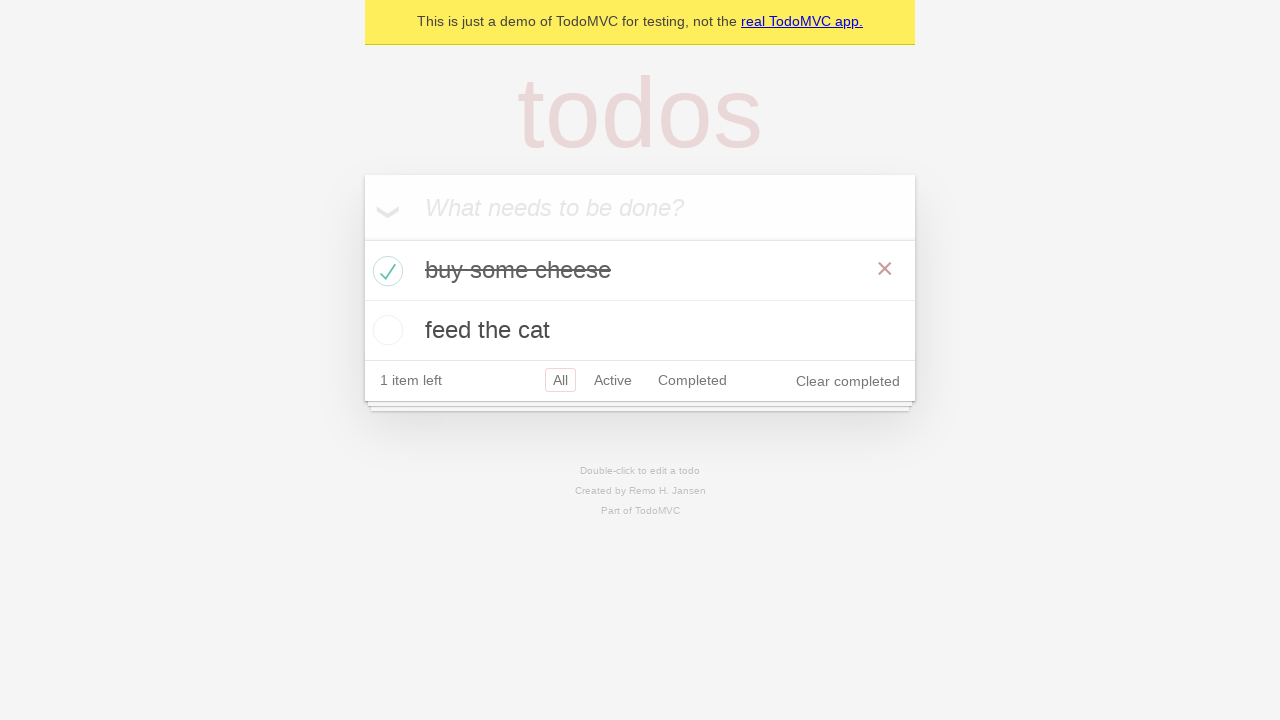

Unchecked the first todo item to mark it incomplete at (385, 271) on .todo-list li >> nth=0 >> .toggle
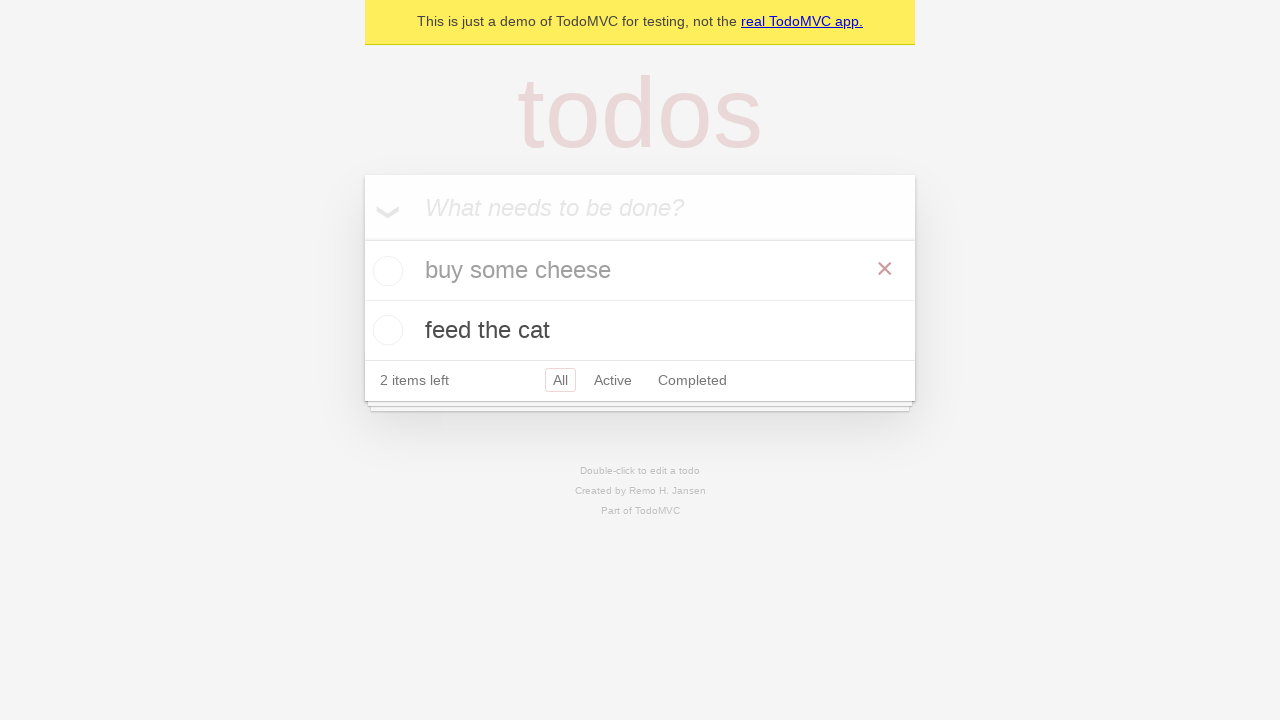

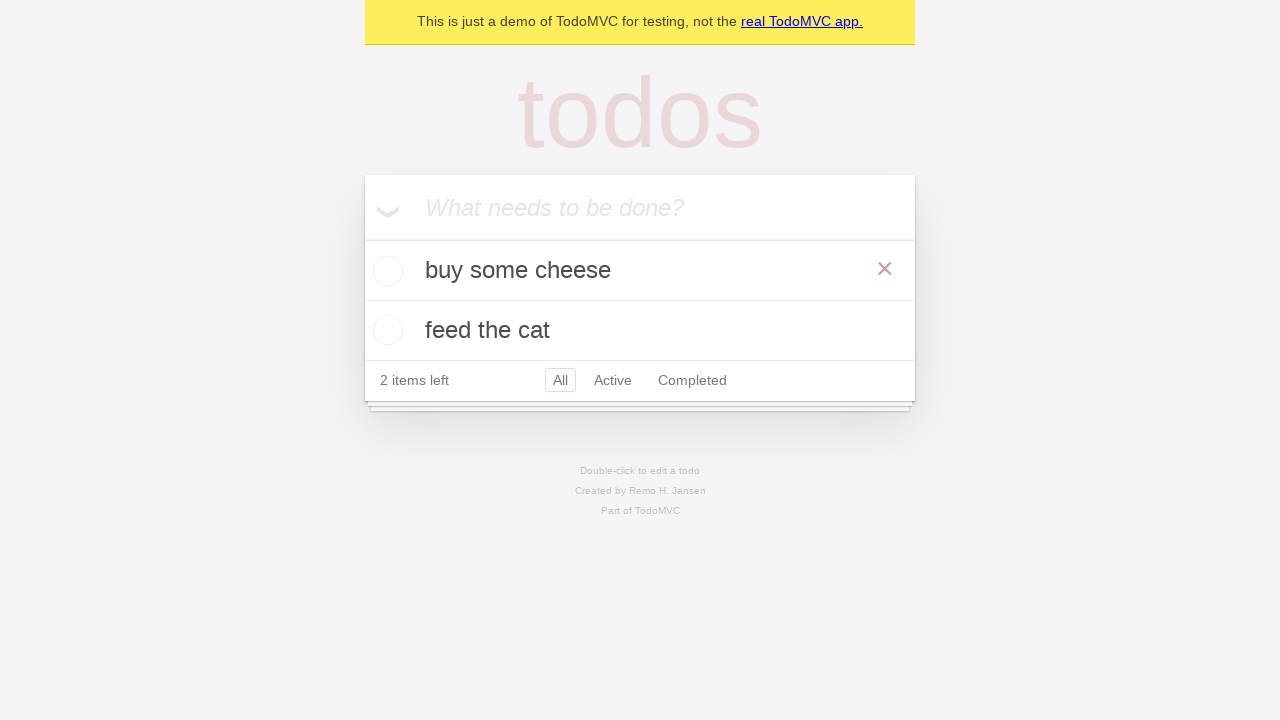